Tests checkbox functionality by conditionally selecting checkboxes if they are not already selected and verifying the selection state

Starting URL: https://testcenter.techproeducation.com/index.php?page=checkboxes

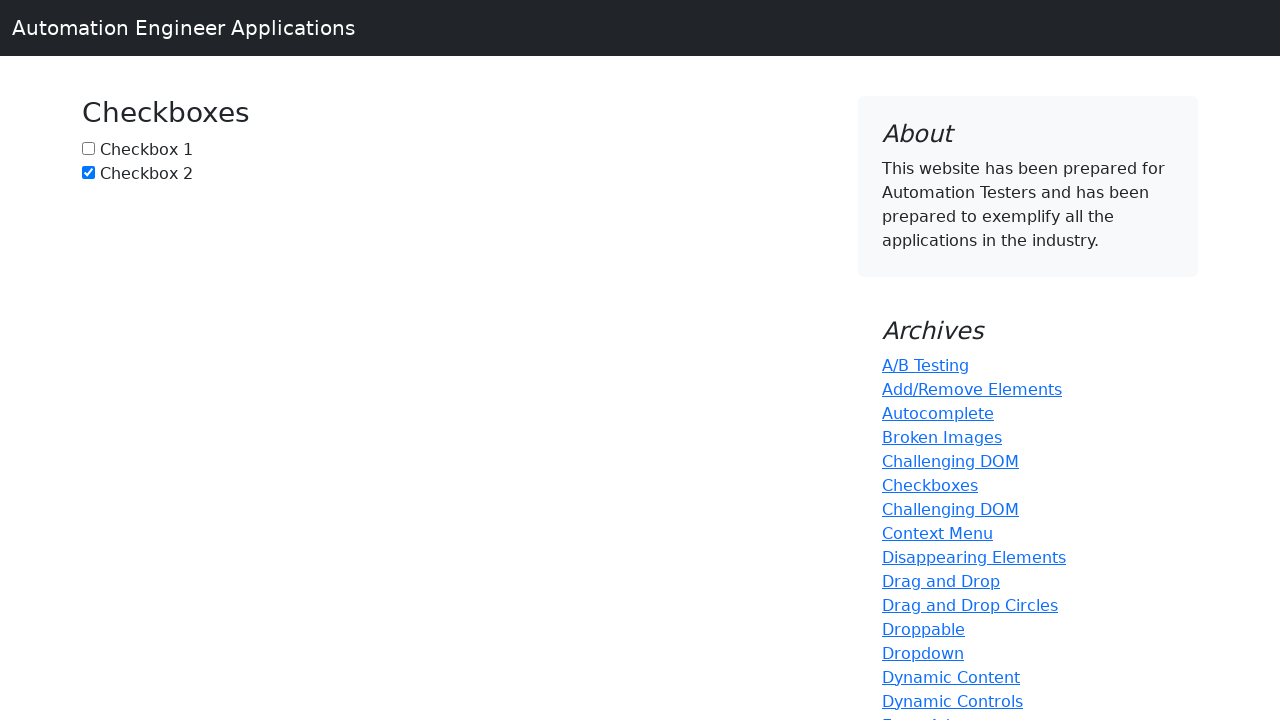

Located checkbox1 element with id 'box1'
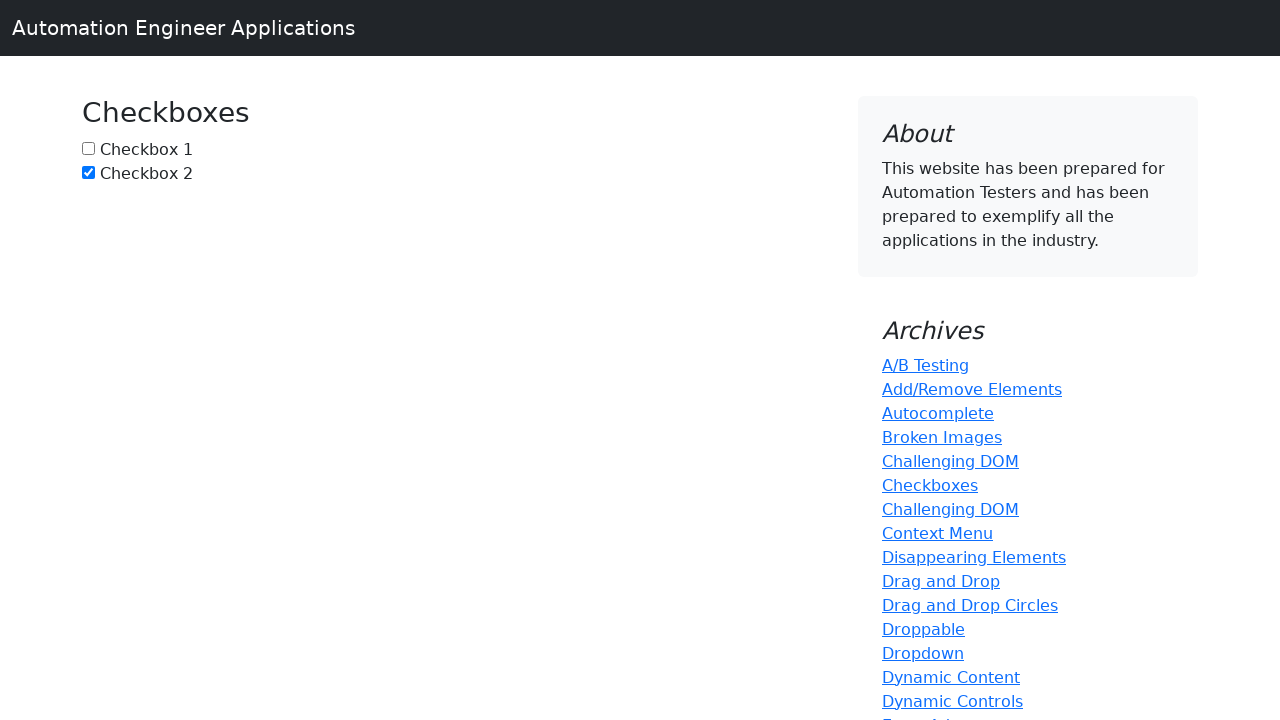

Located checkbox2 element with id 'box2'
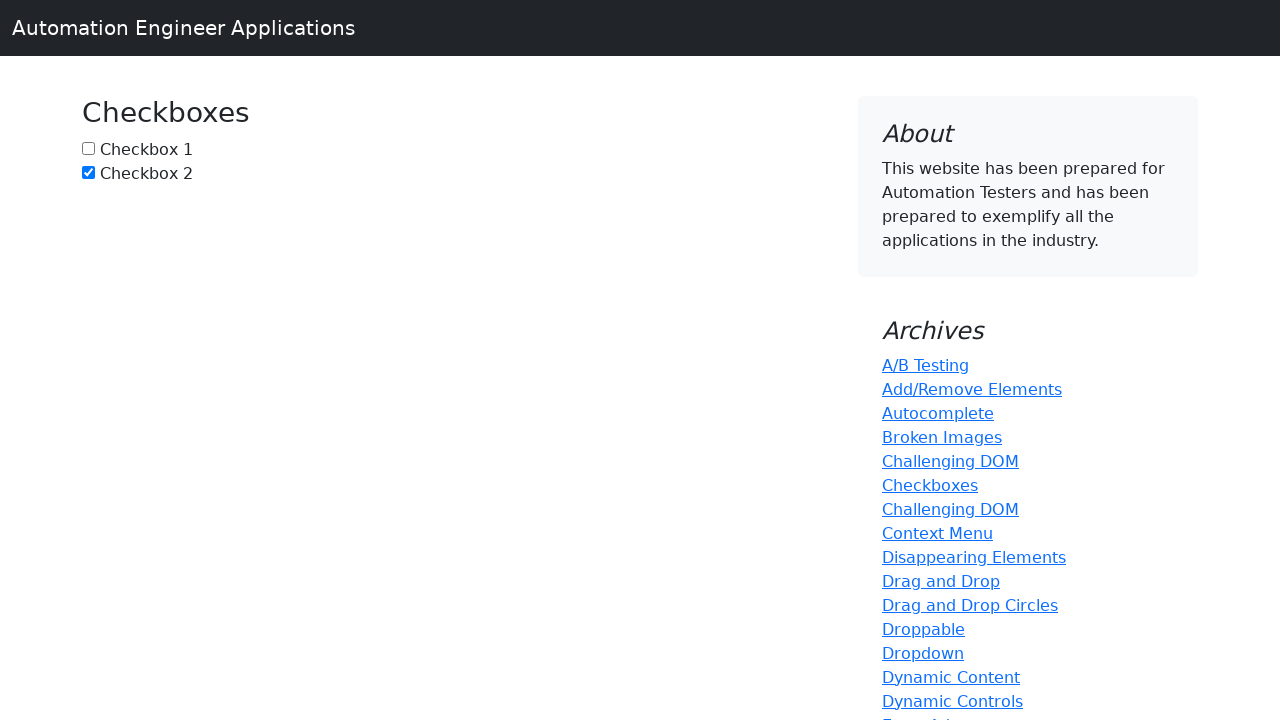

Checked checkbox1 status - it was not selected
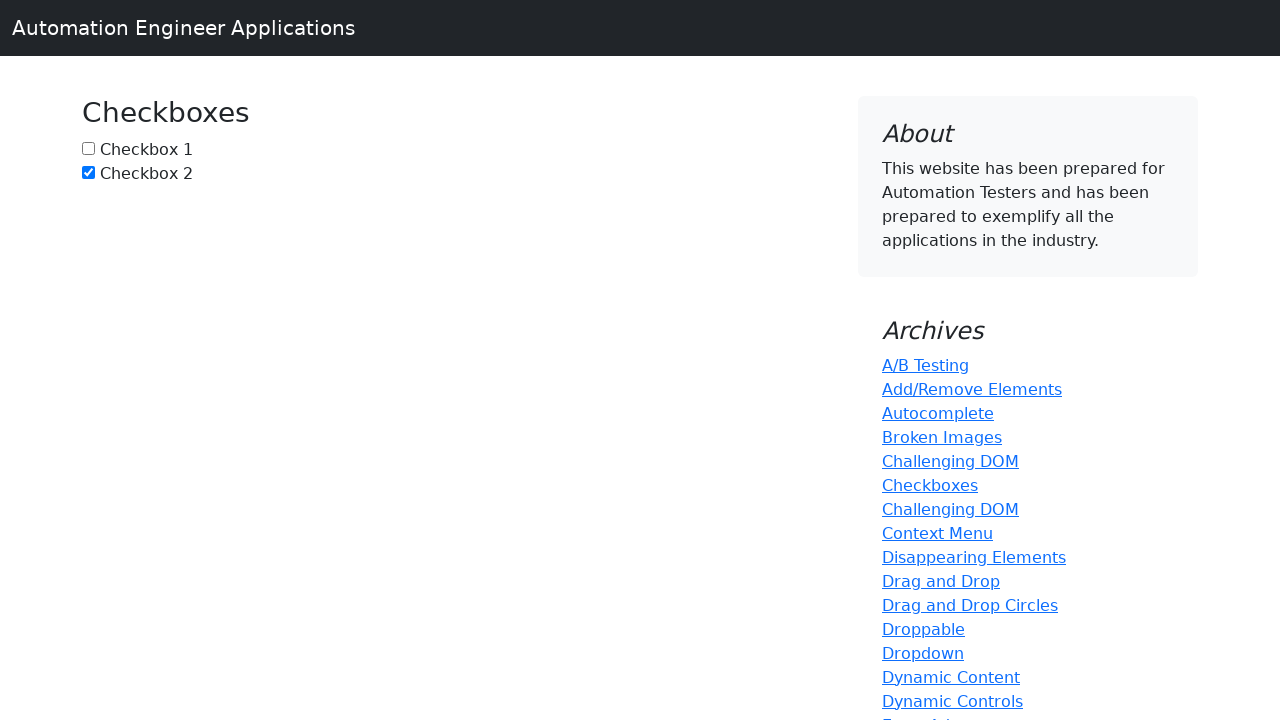

Clicked checkbox1 to select it at (88, 148) on #box1
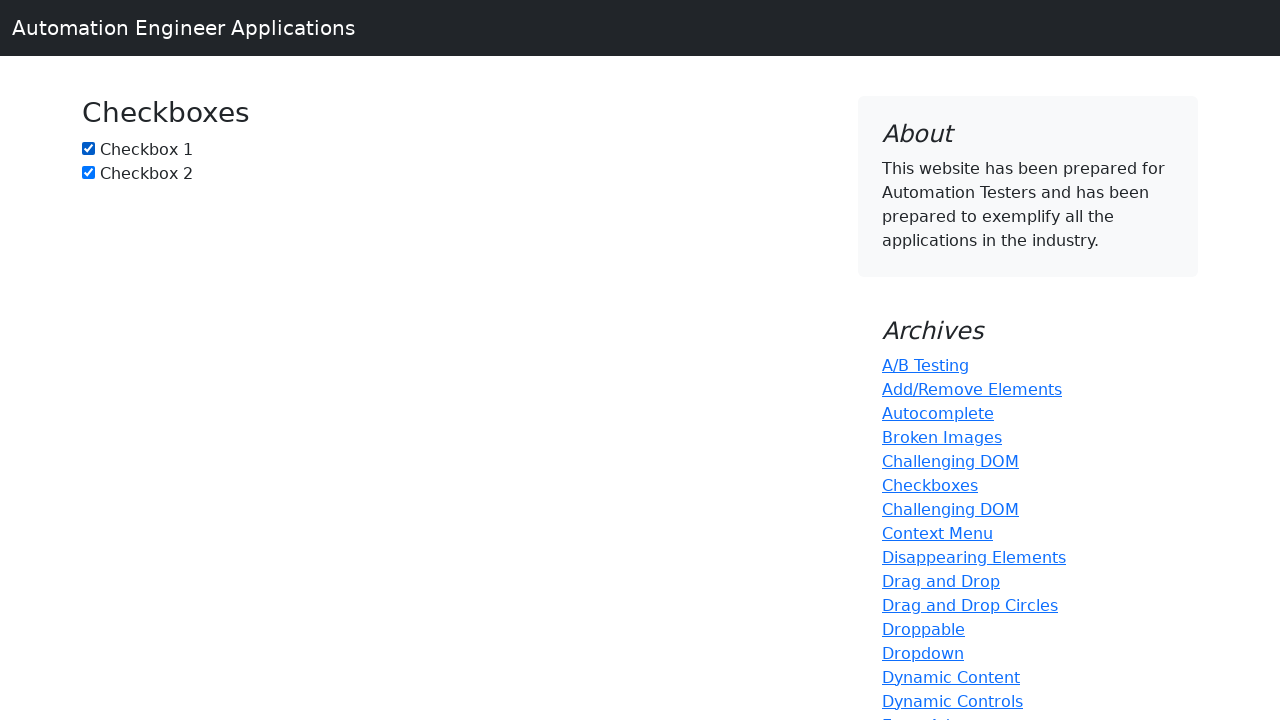

Checked checkbox2 status - it was already selected
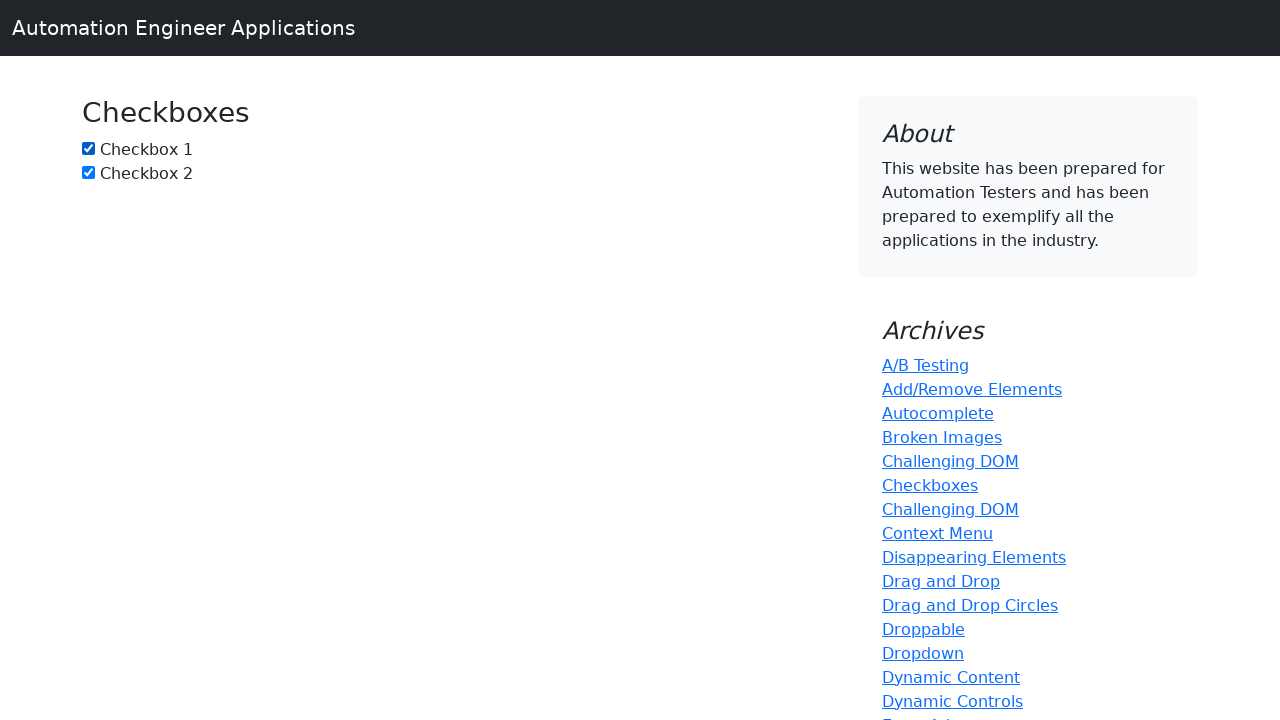

Verified that checkbox1 is checked
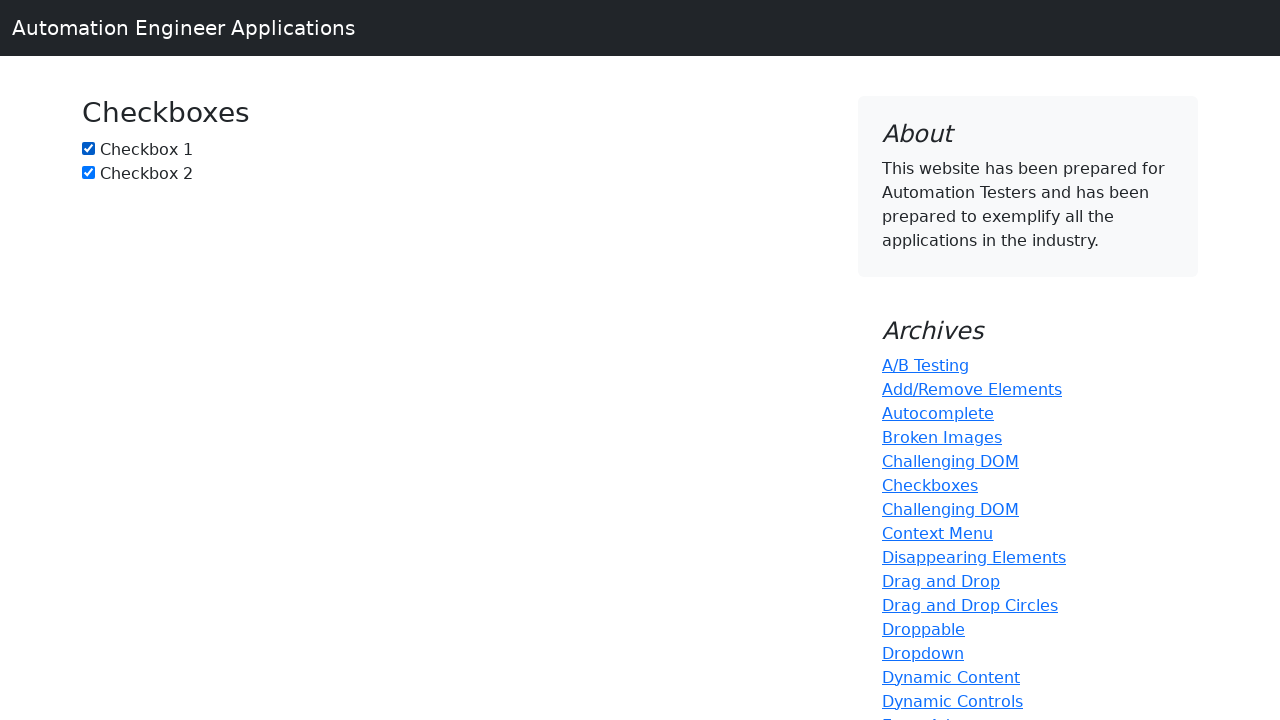

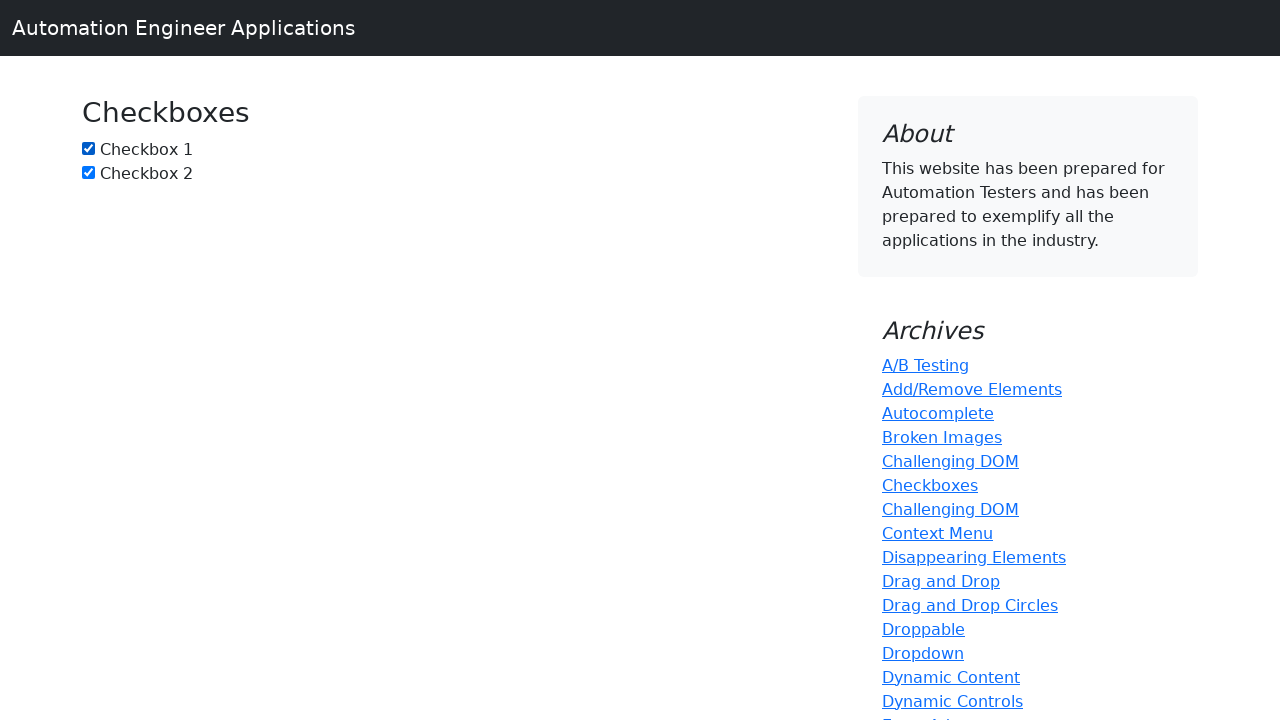